Tests registration form with lowercase characters of length between 10 and 20

Starting URL: https://buggy.justtestit.org/register

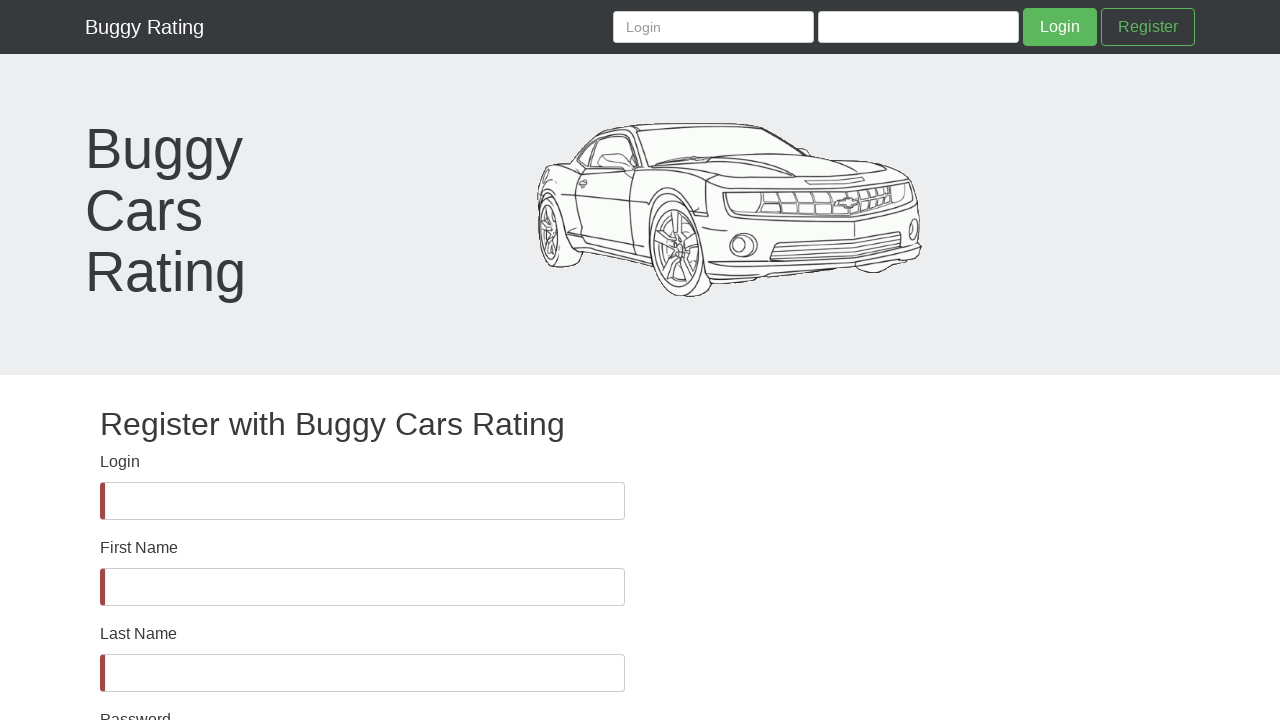

Username field is visible
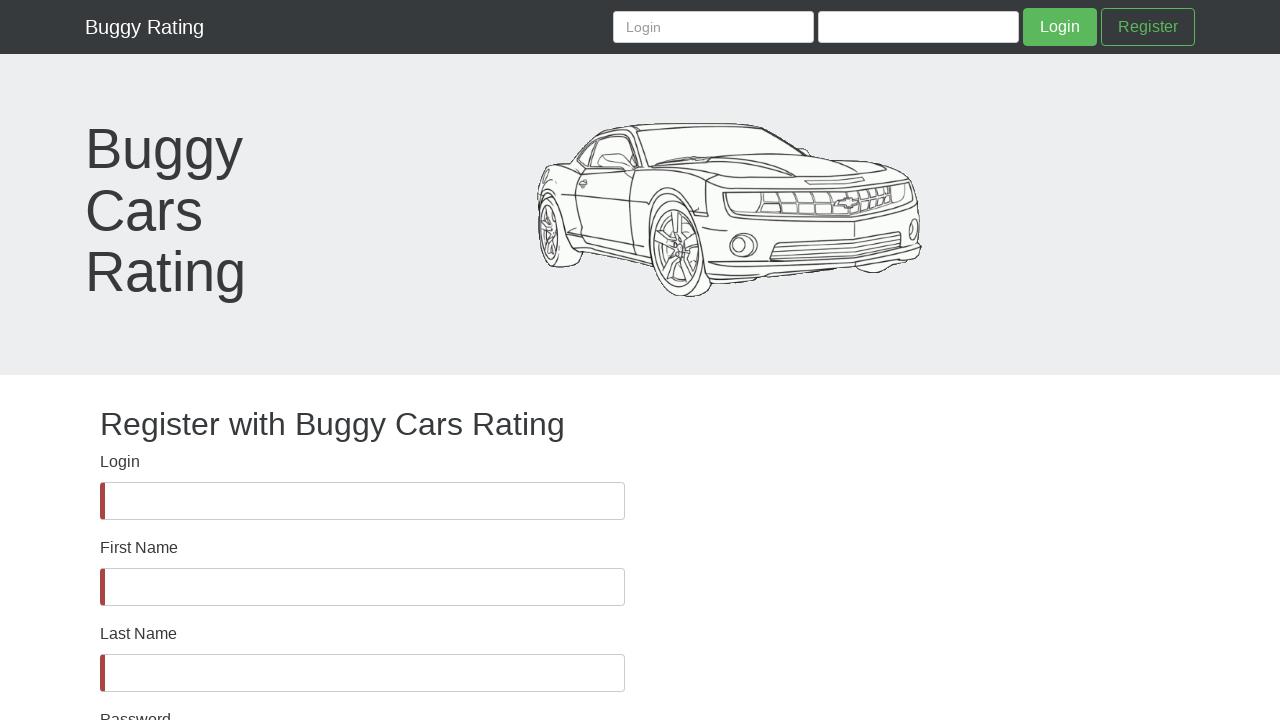

Filled username field with lowercase characters 'sdertuyifndkednges' (length 18) on #username
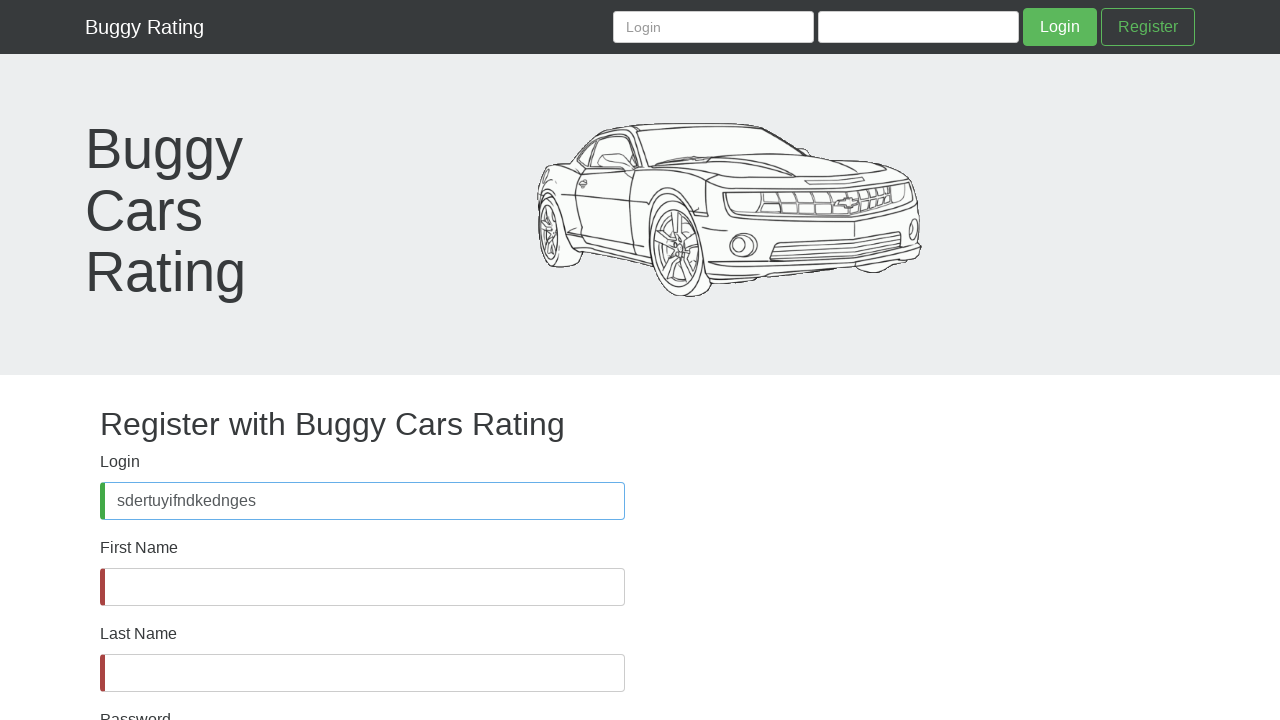

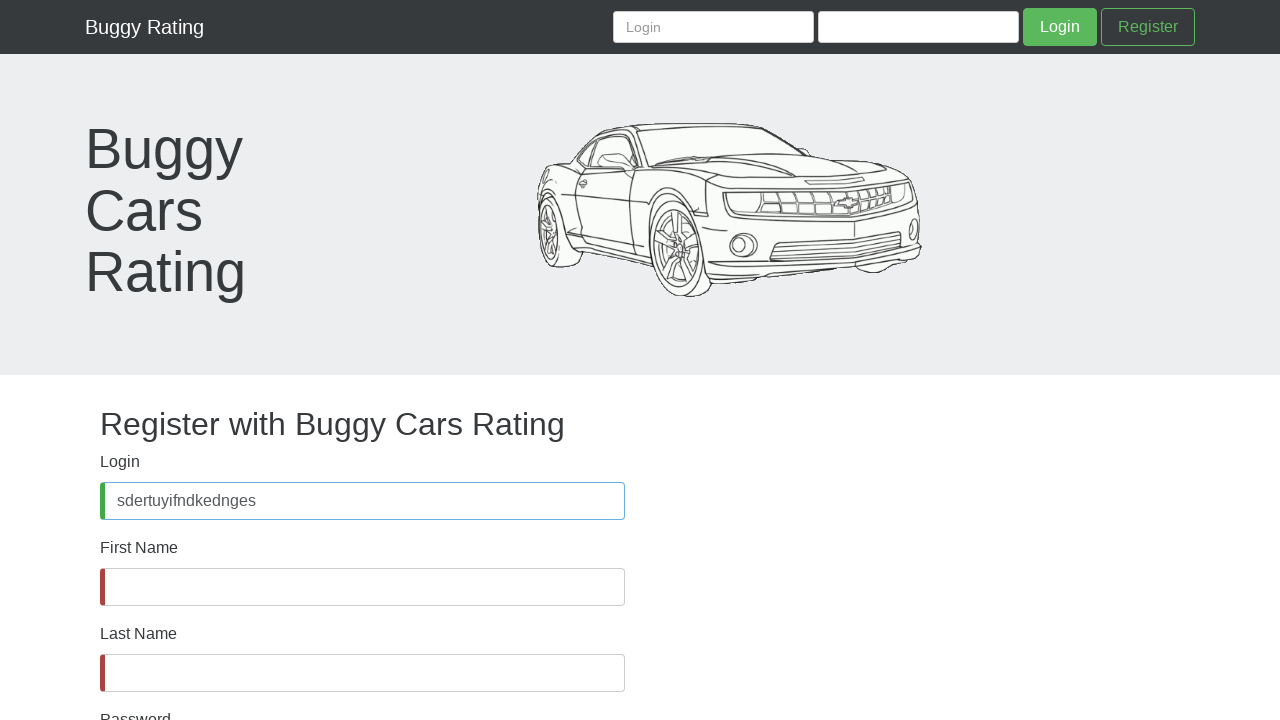